Navigates to Fravega's product listing page for refrigerators and freezers, scrolls to load all content, and verifies that product items are displayed on the page.

Starting URL: https://www.fravega.com/l/heladeras-freezers-y-cavas/?page=1

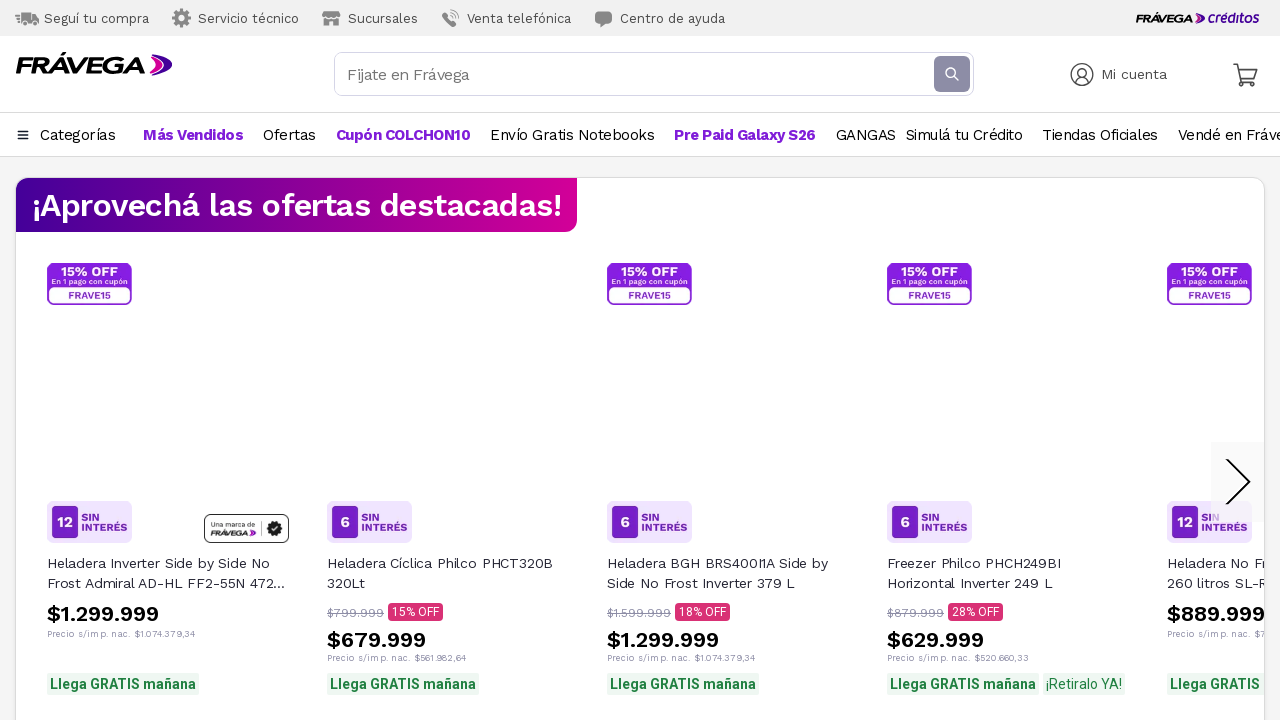

Page loaded with networkidle state
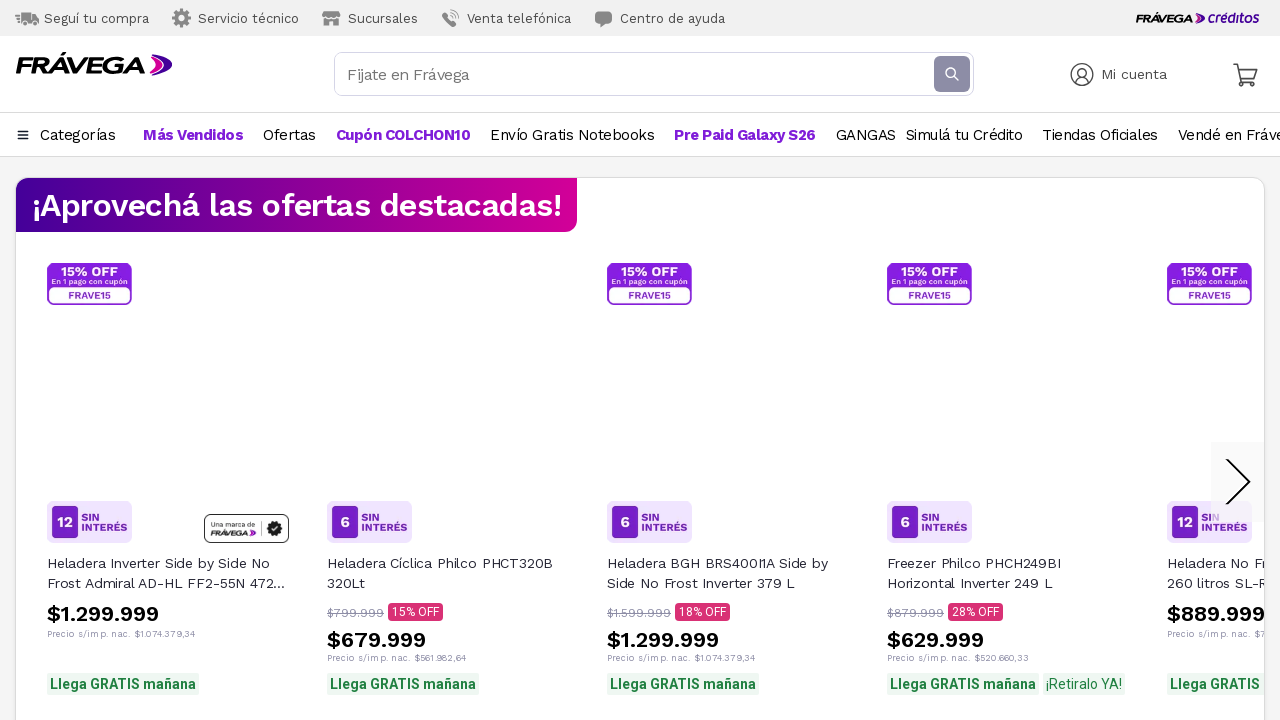

Scrolled to bottom of page to load all products
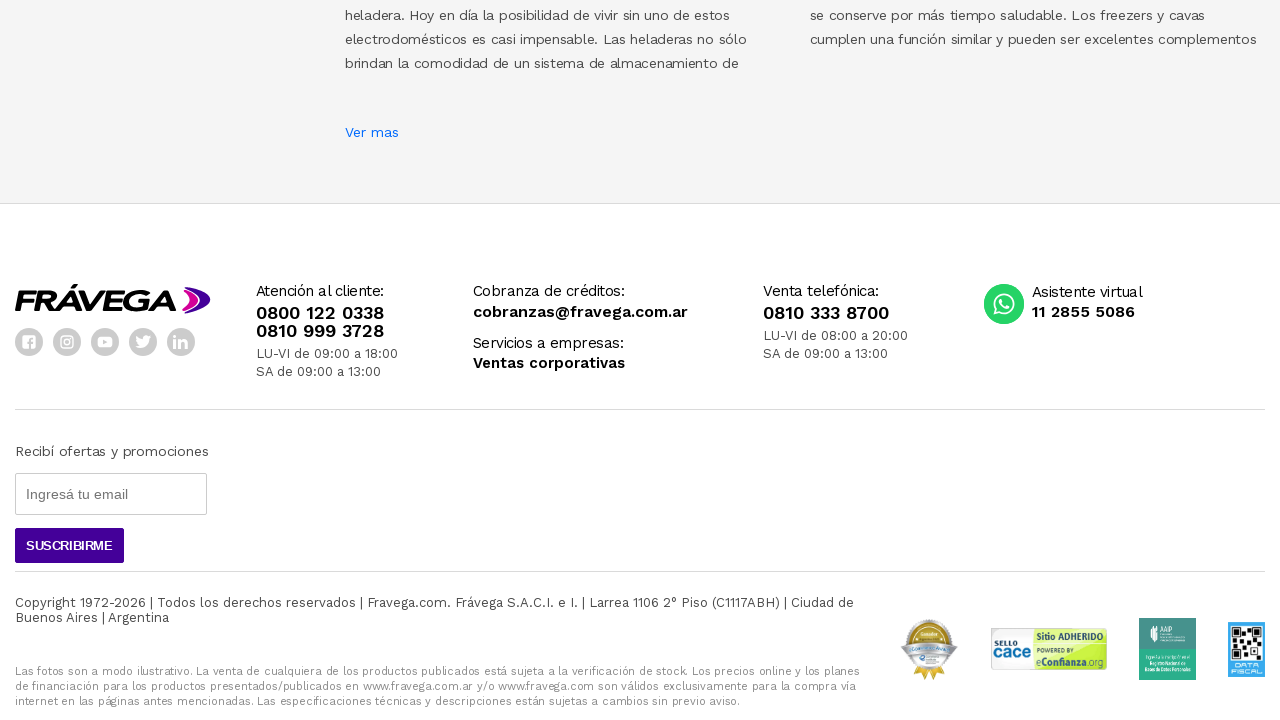

Waited 2 seconds for lazy-loaded content to render
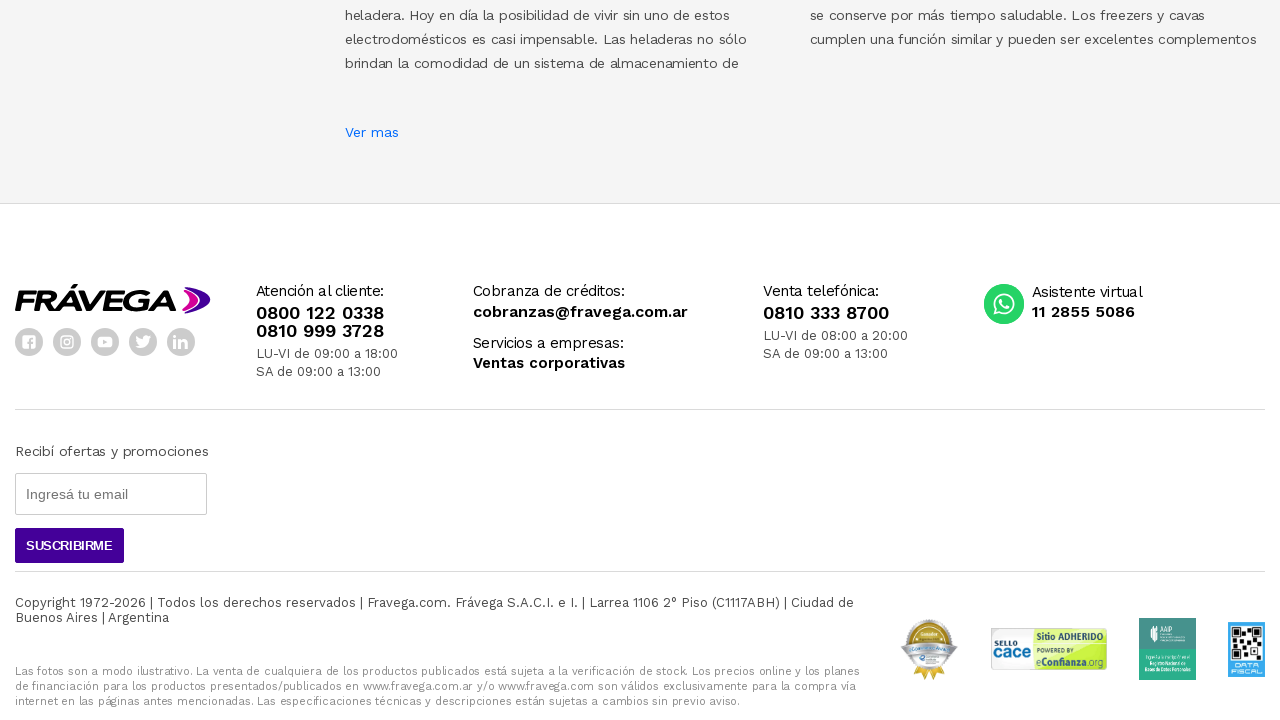

Product list container found on page
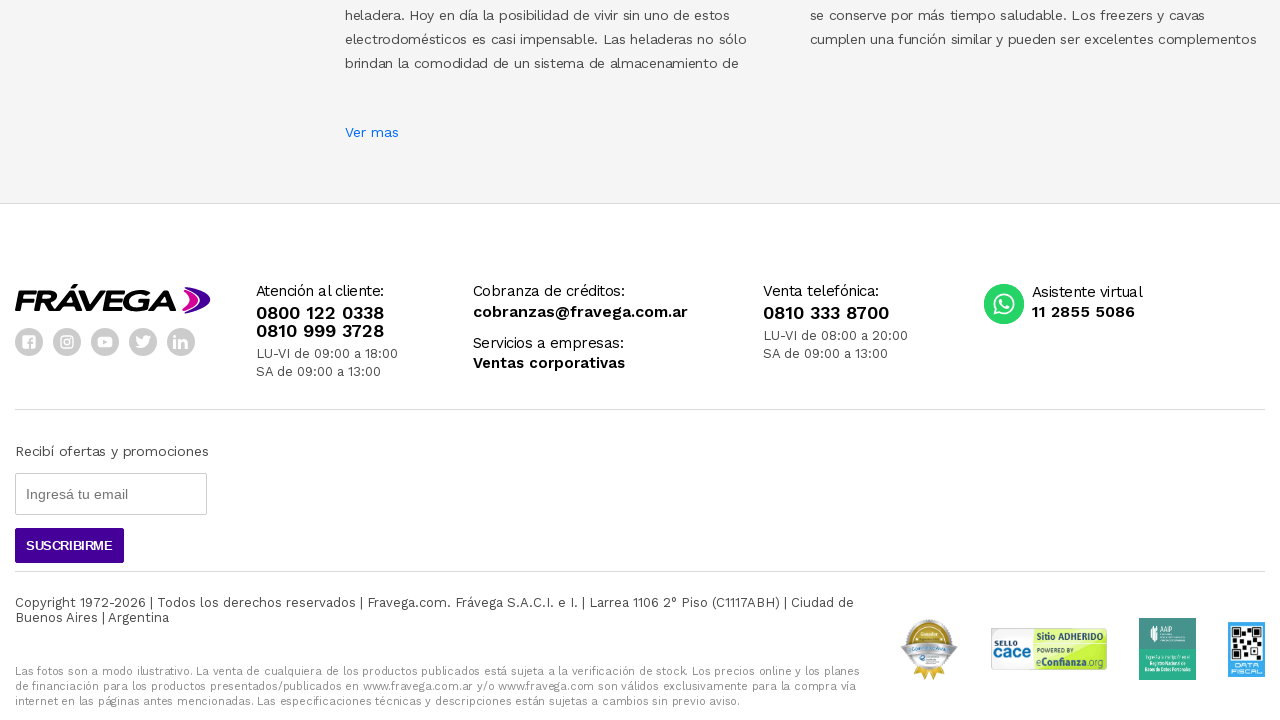

At least one product item is displayed on the page
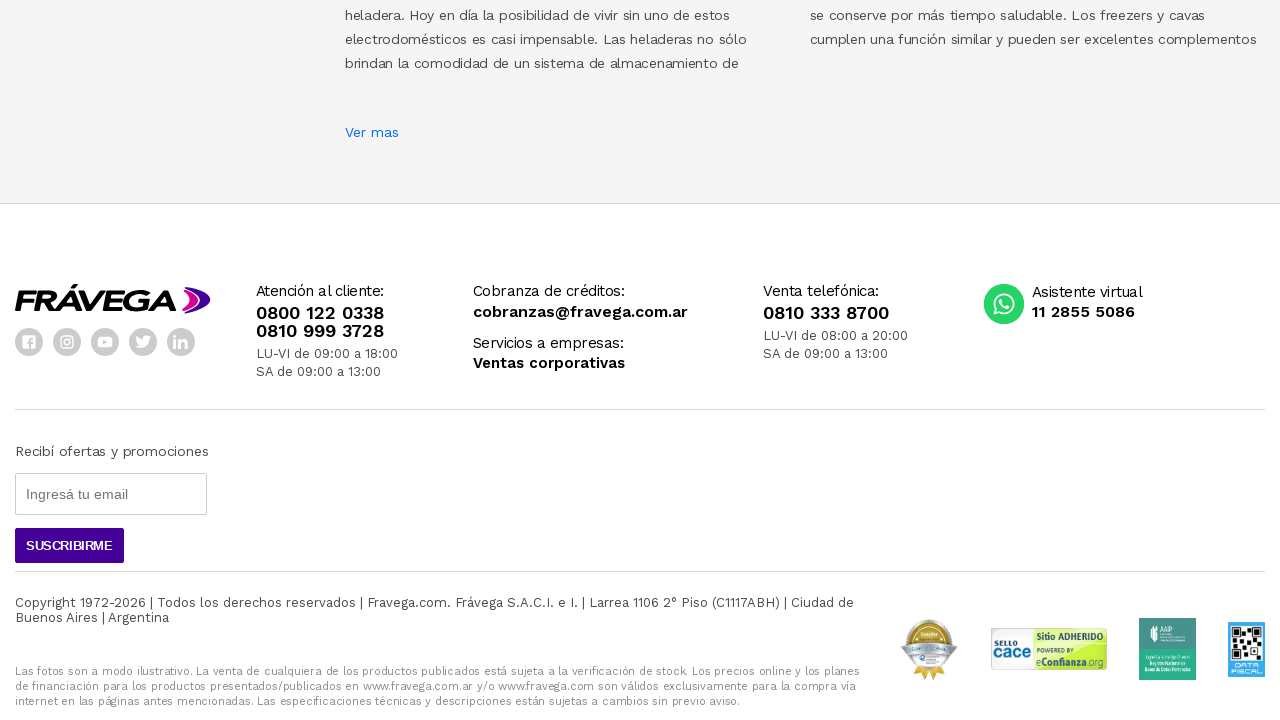

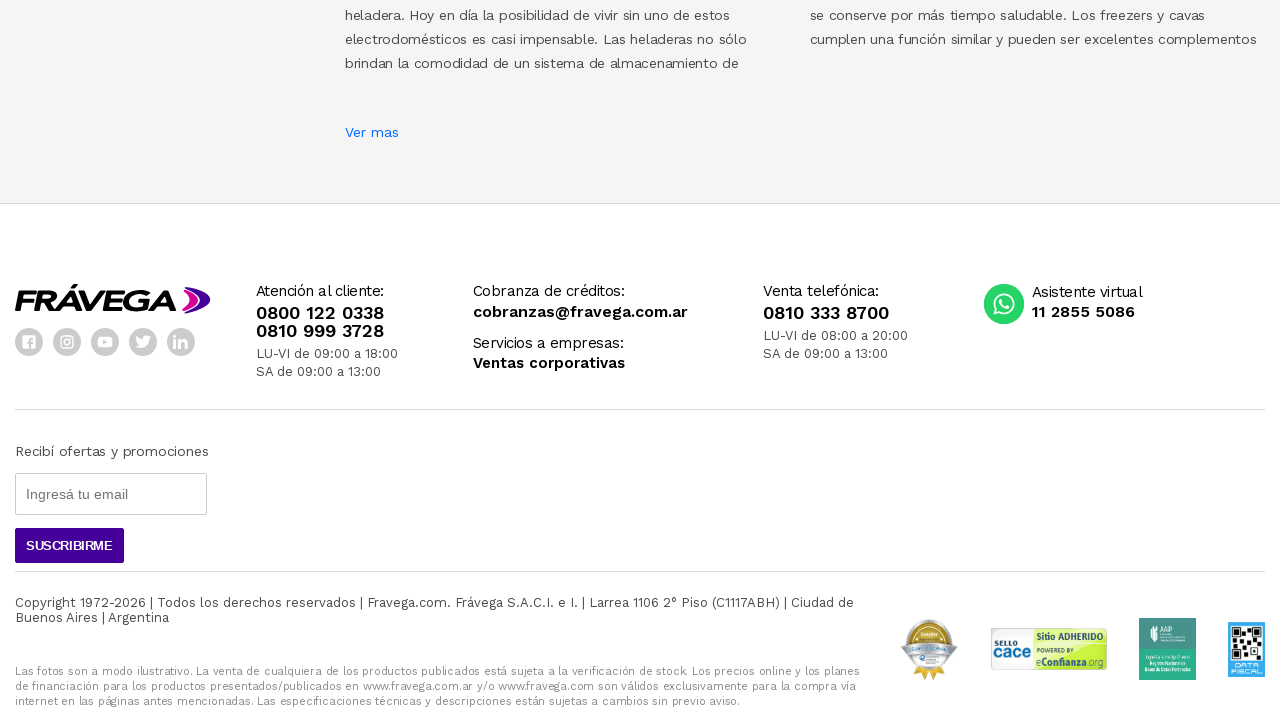